Solves a math captcha by extracting a value from an element attribute, calculating the result, and submitting the form with checkbox and radio button selections

Starting URL: http://suninjuly.github.io/get_attribute.html

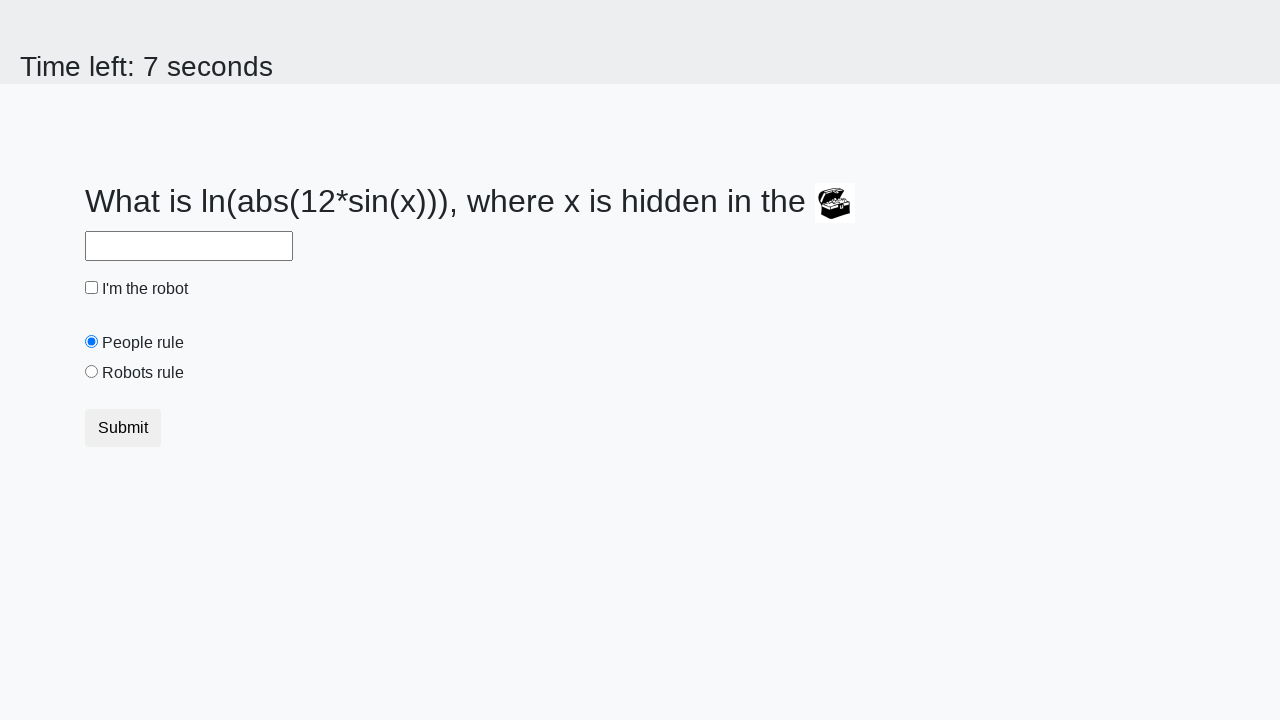

Located the treasure element
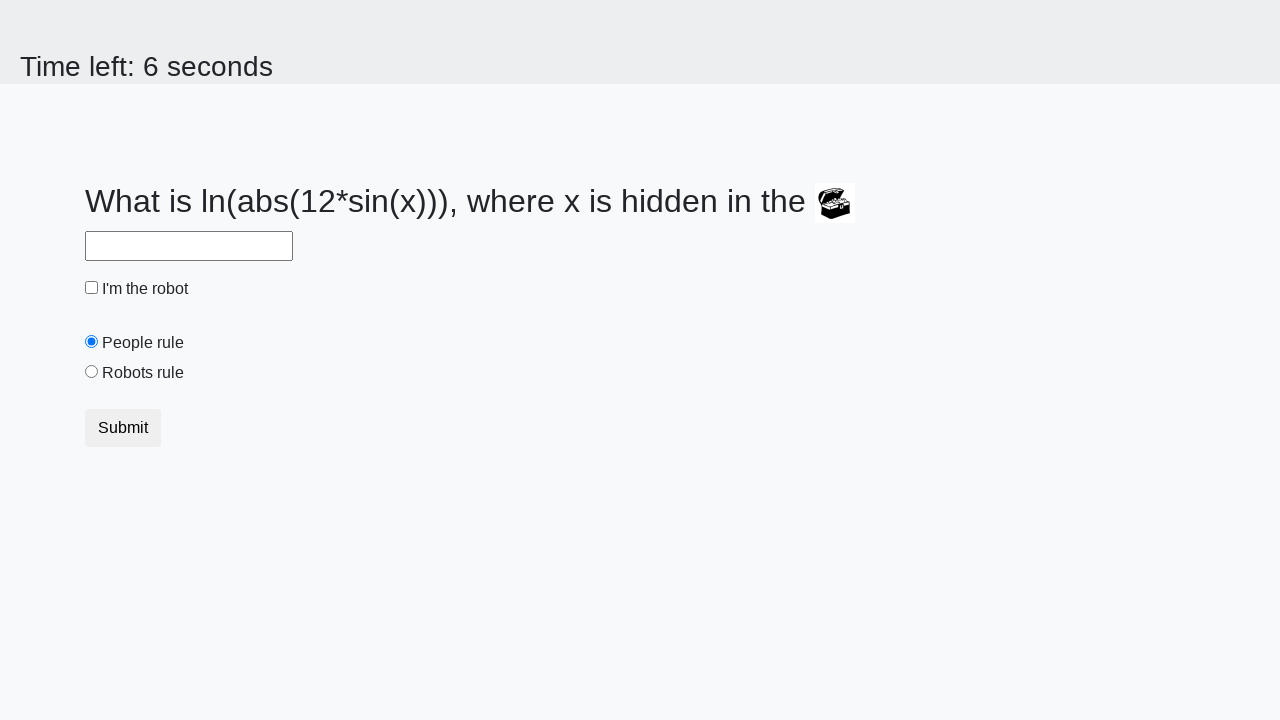

Extracted valuex attribute from treasure element
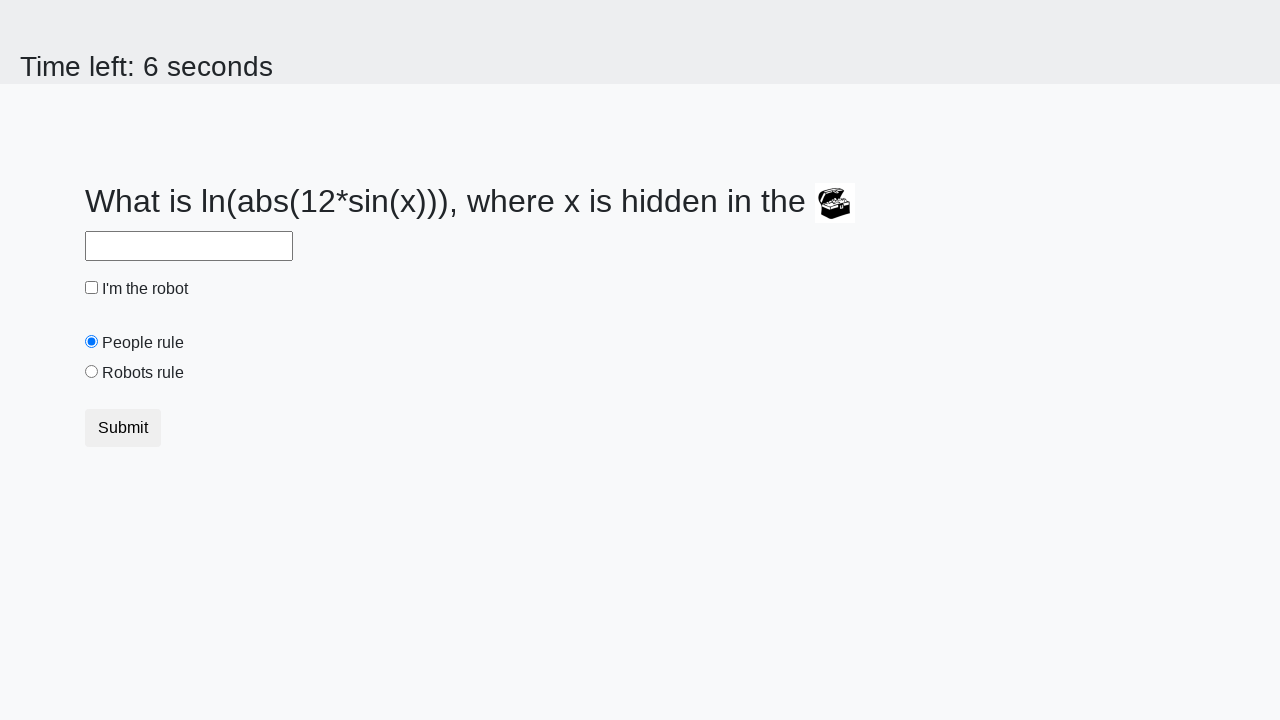

Calculated the math captcha result using logarithm and sine functions
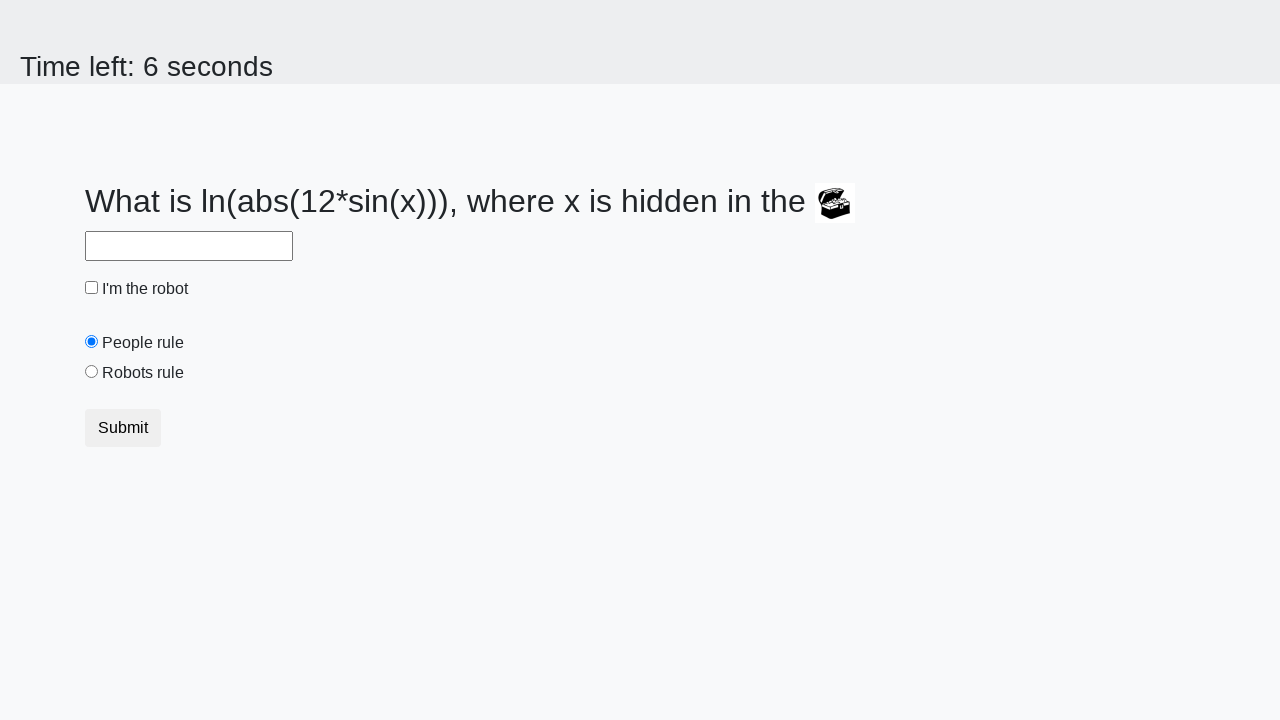

Filled answer field with calculated result on #answer
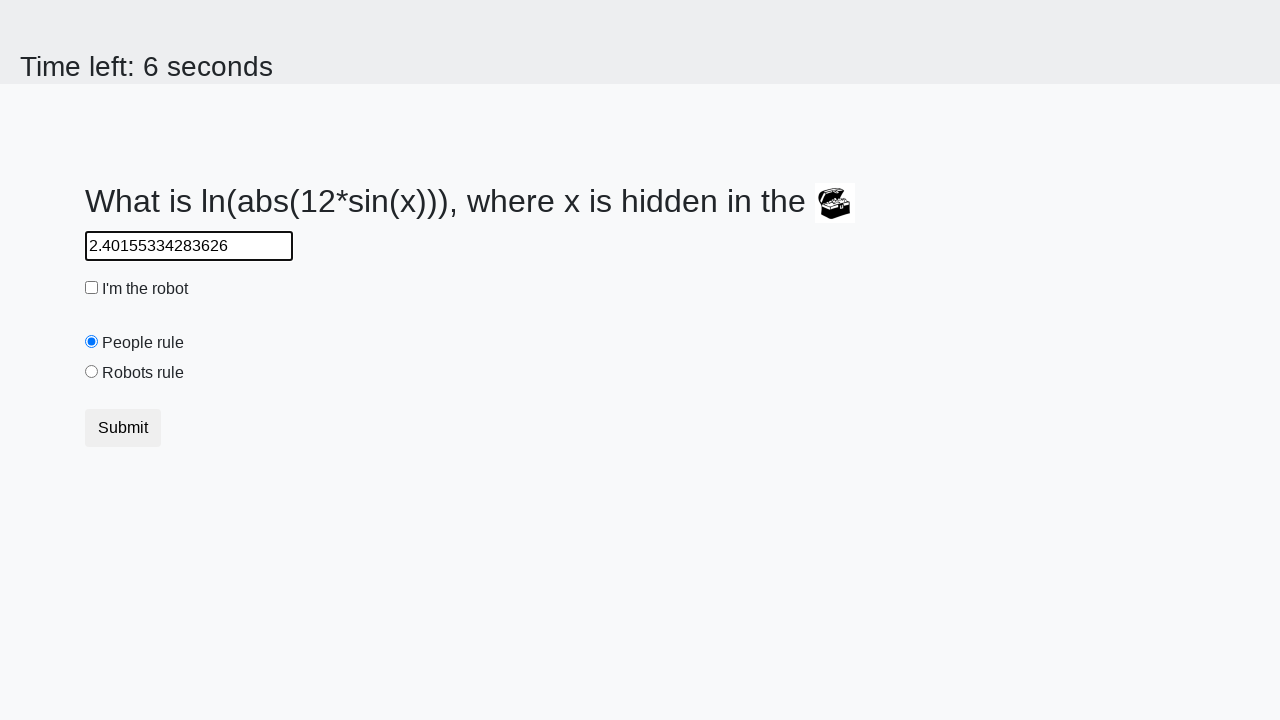

Checked the robot checkbox at (92, 288) on #robotCheckbox
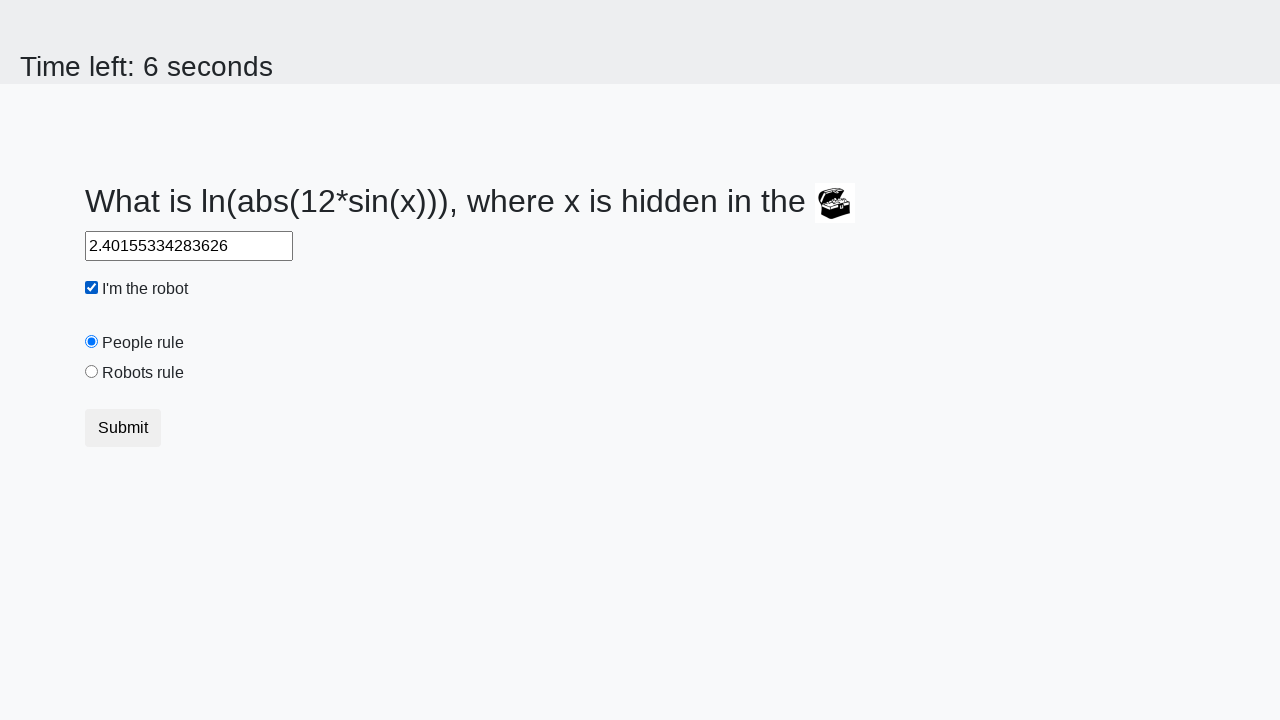

Selected the 'robots rule' radio button at (92, 372) on #robotsRule
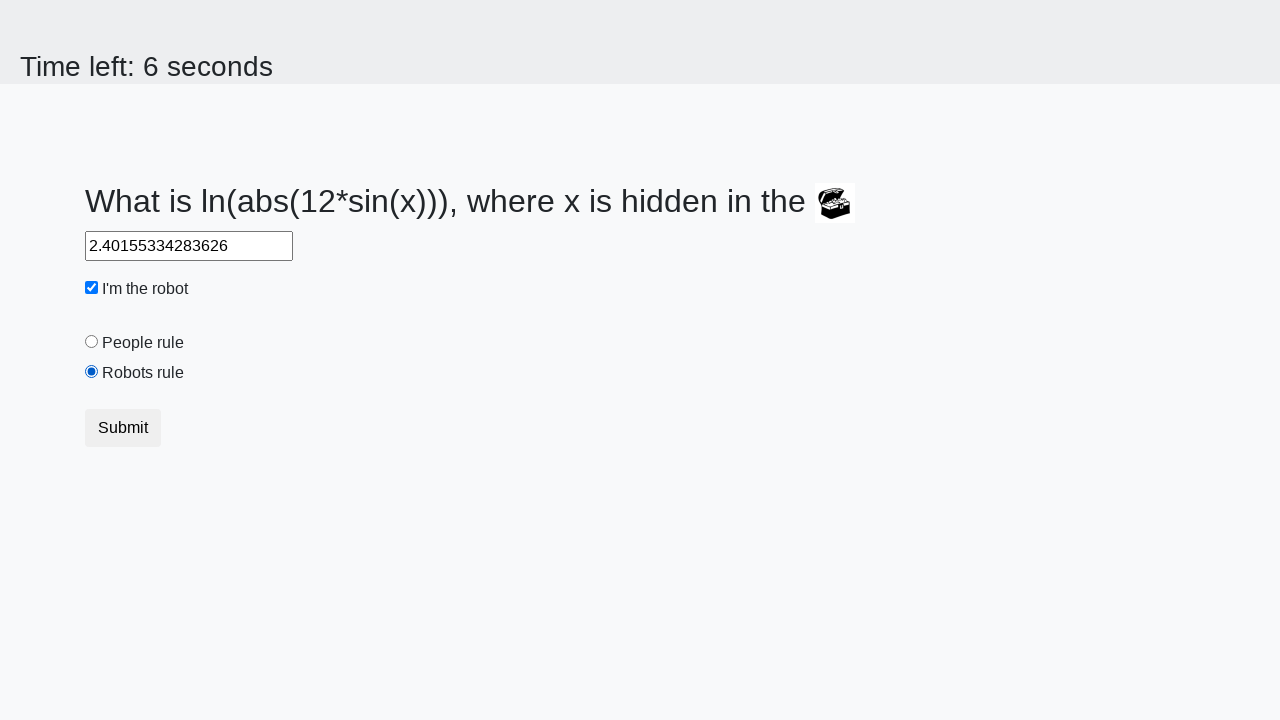

Submitted the form at (123, 428) on button
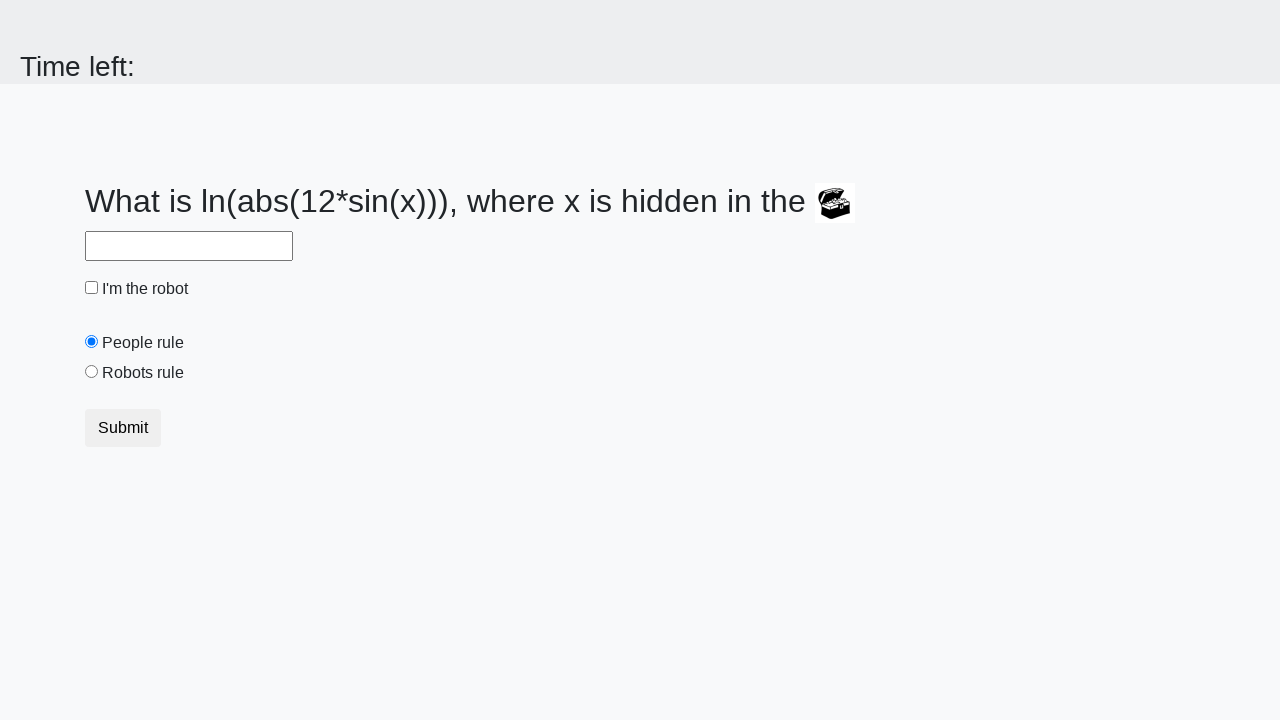

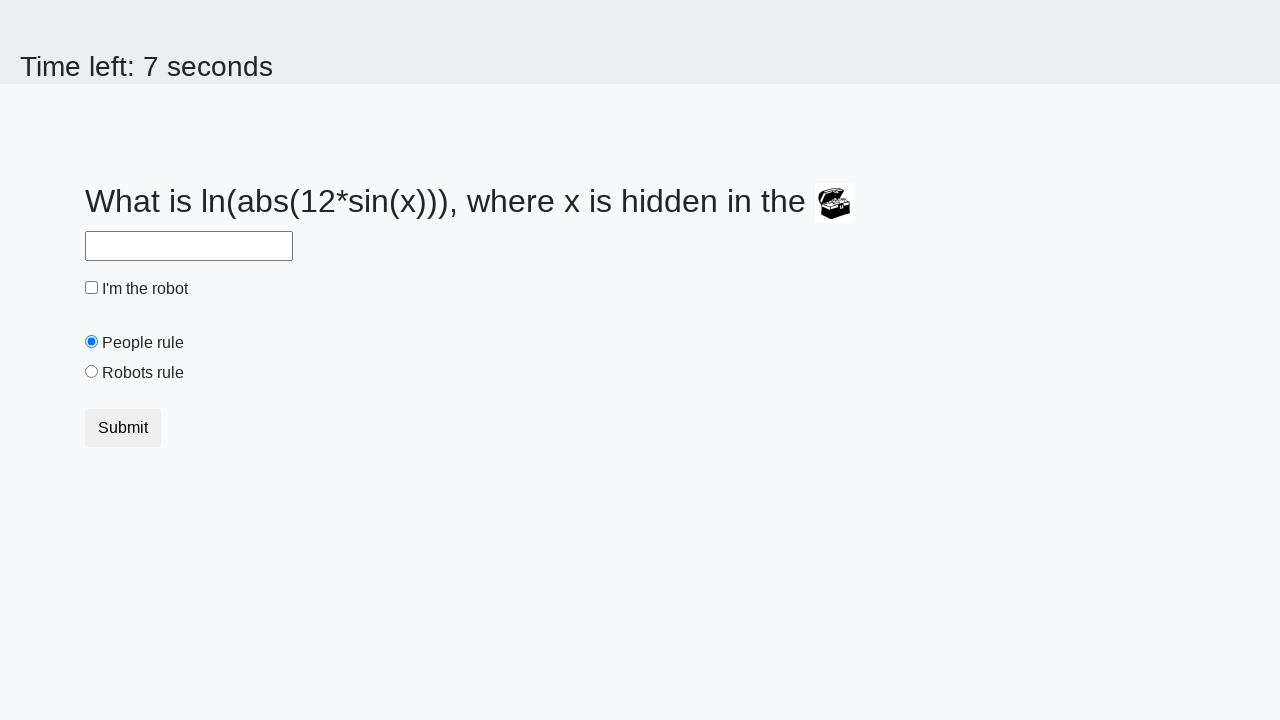